Navigates to Royal Enfield Hunter 350 page and waits for page to load

Starting URL: https://www.royalenfield.com/in/en/motorcycles/hunter-350/

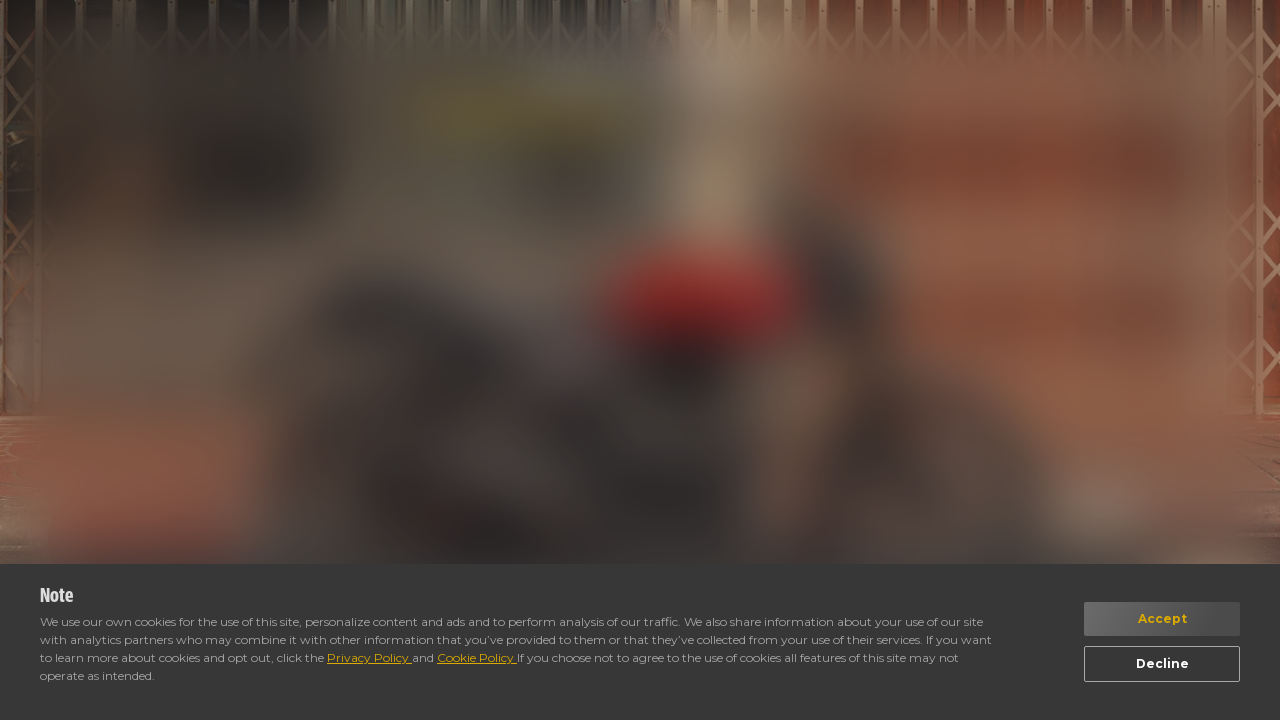

Waited for Royal Enfield Hunter 350 page to fully load (networkidle state)
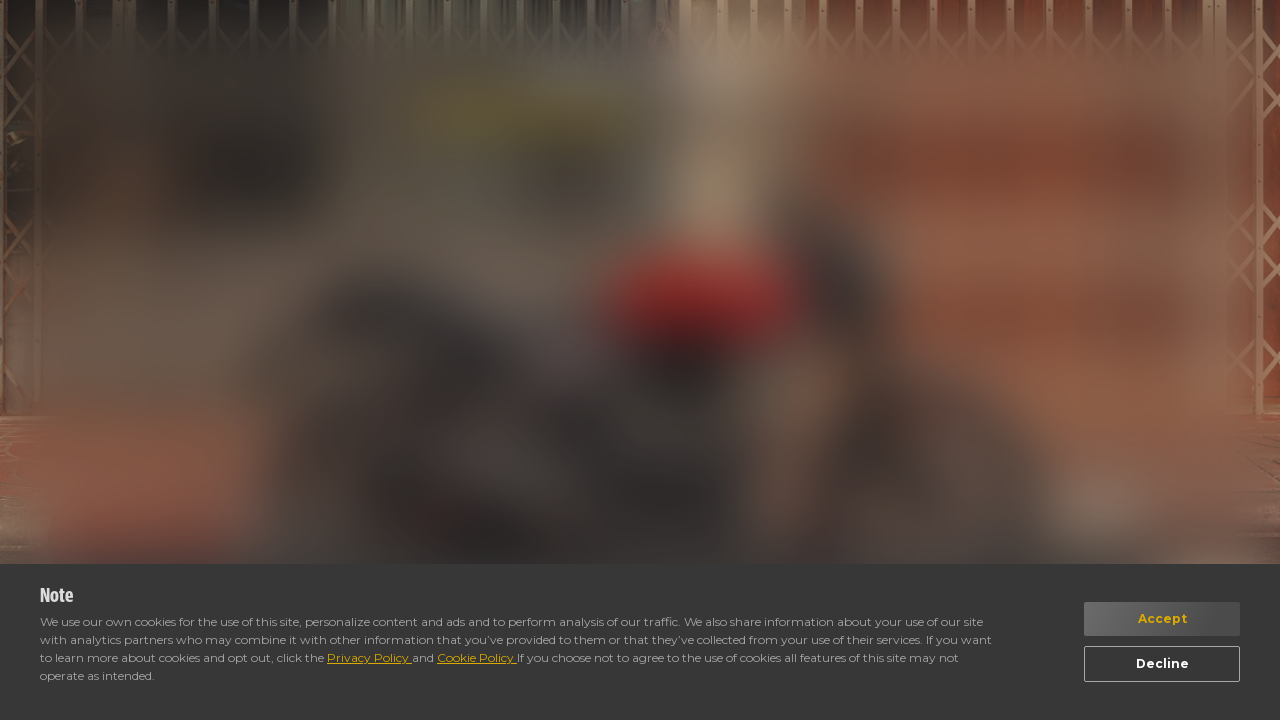

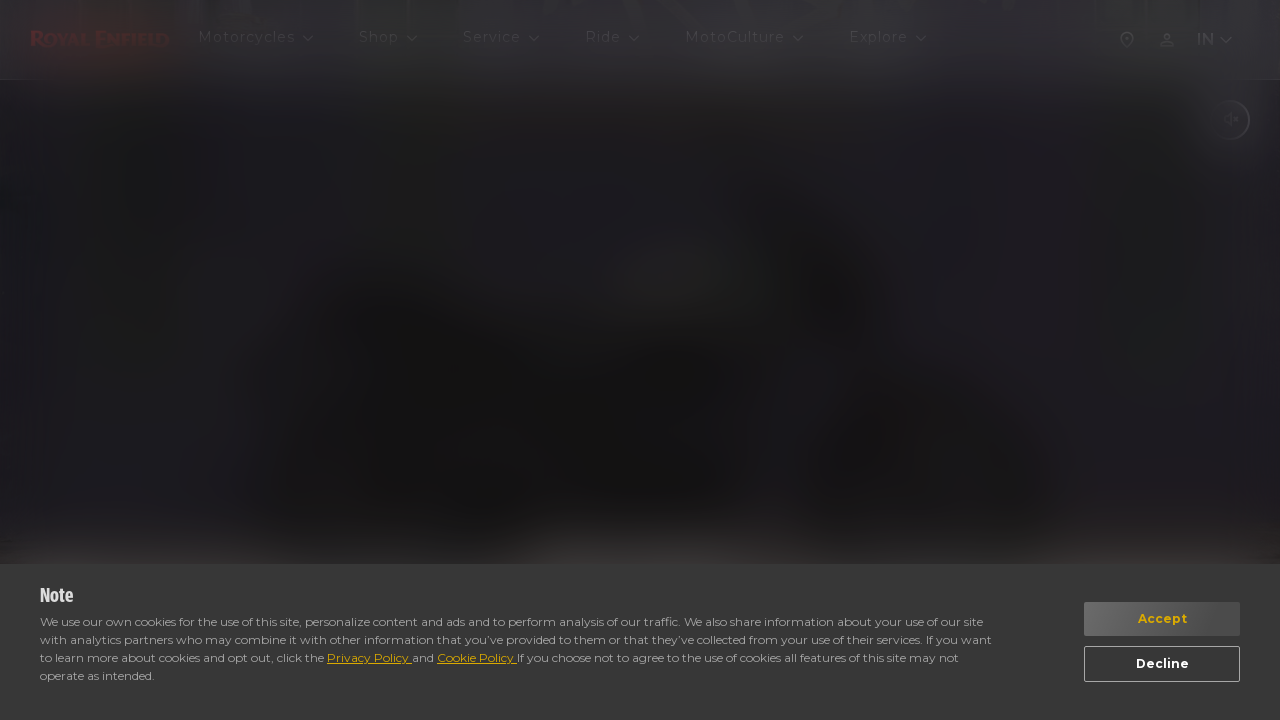